Tests the Disappearing Elements page by clicking the Home link and verifying it navigates back to the homepage

Starting URL: http://the-internet.herokuapp.com/

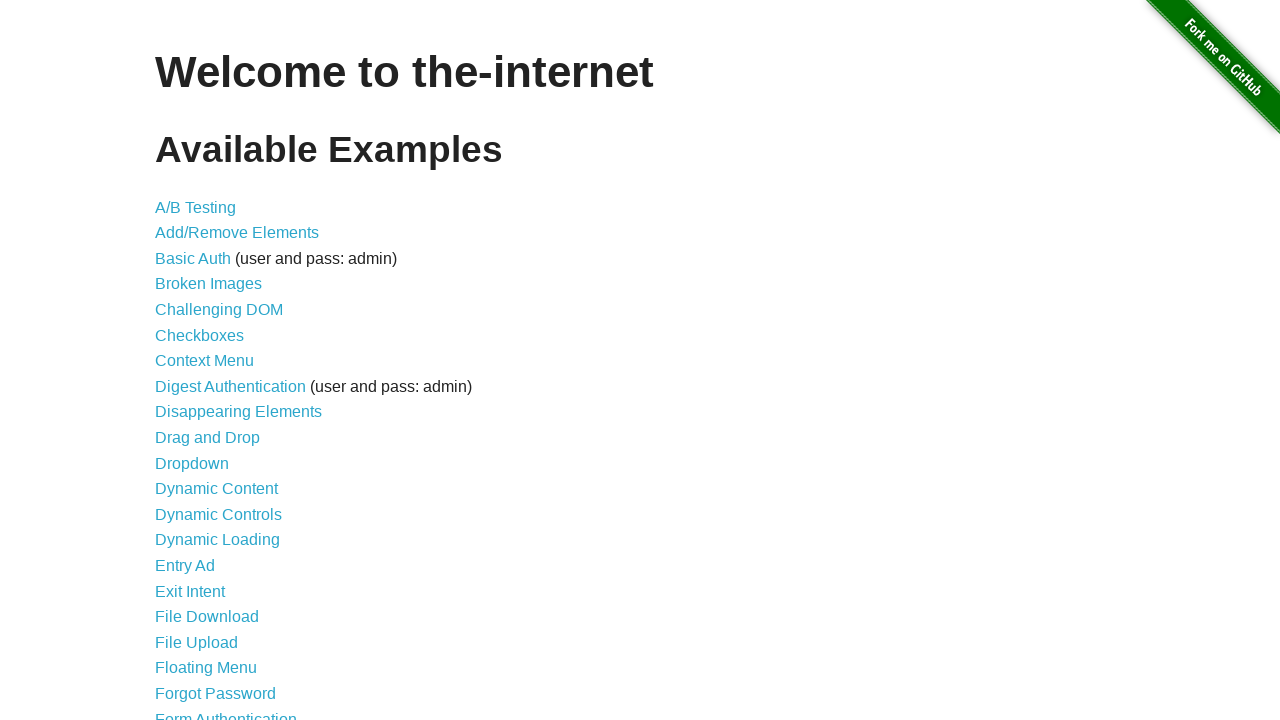

Clicked on Disappearing Elements link at (238, 412) on text=Disappearing Elements
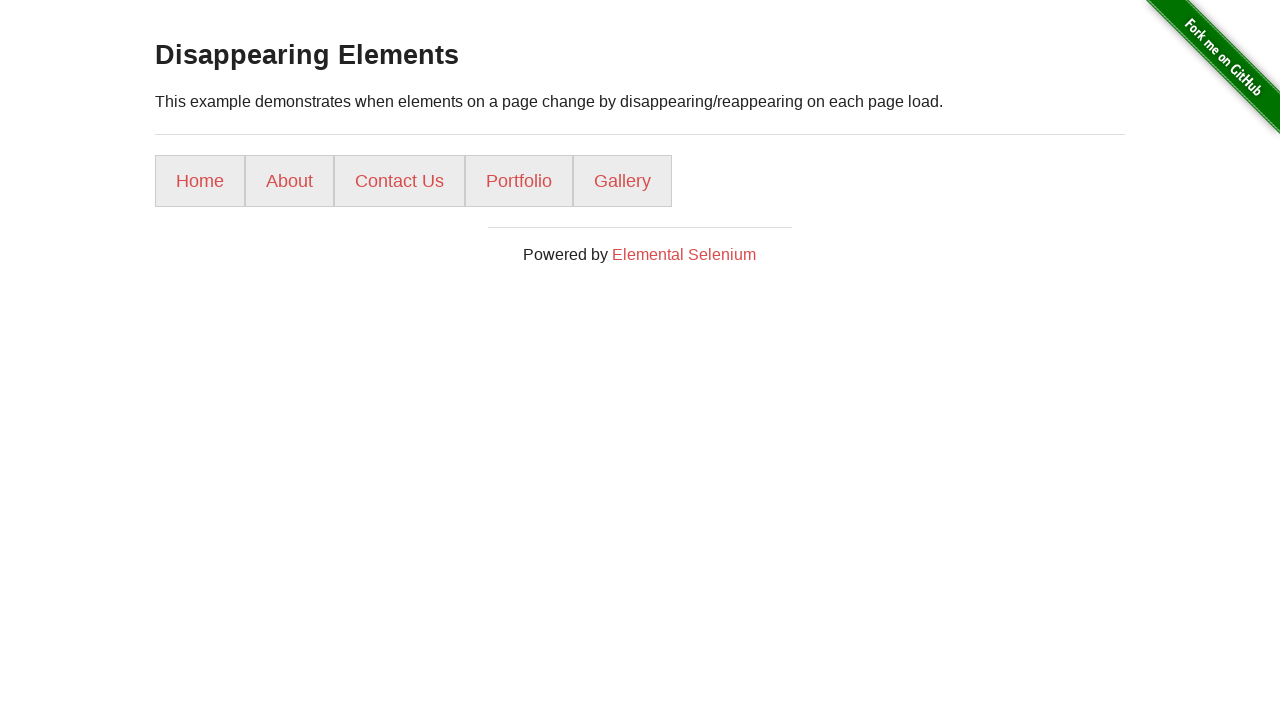

Clicked on Home link at (200, 181) on text=Home
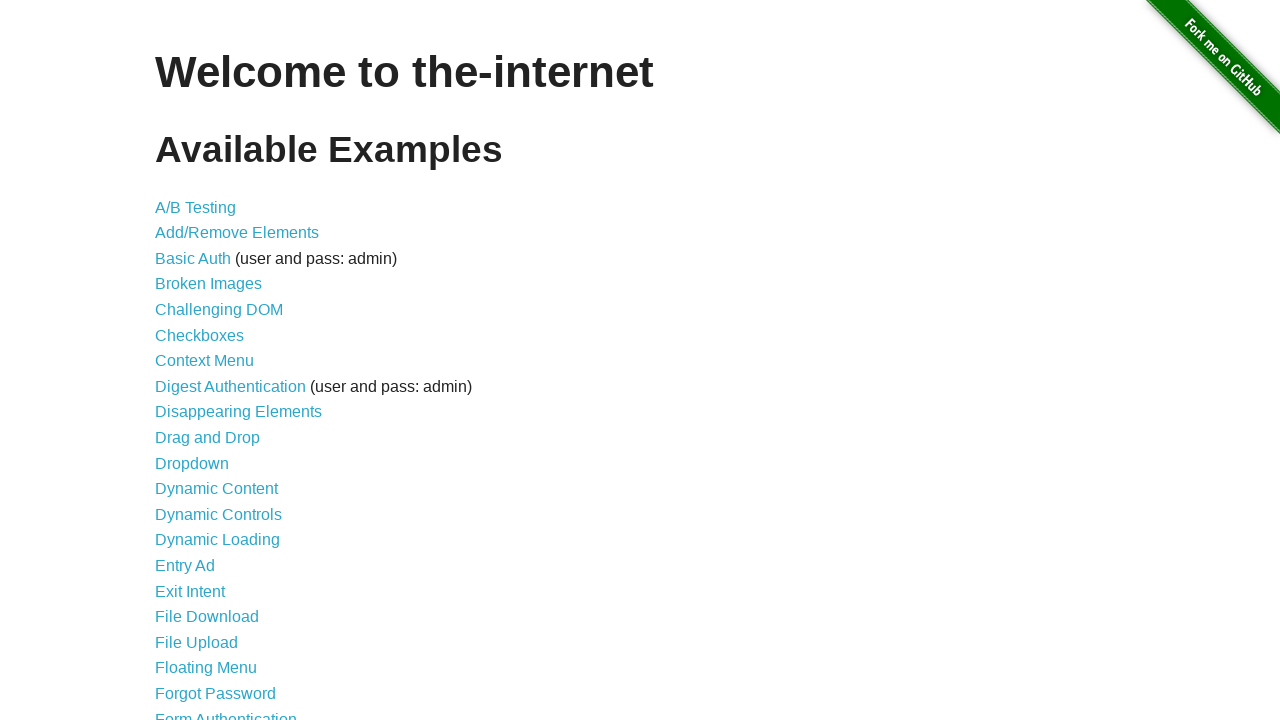

Page heading loaded
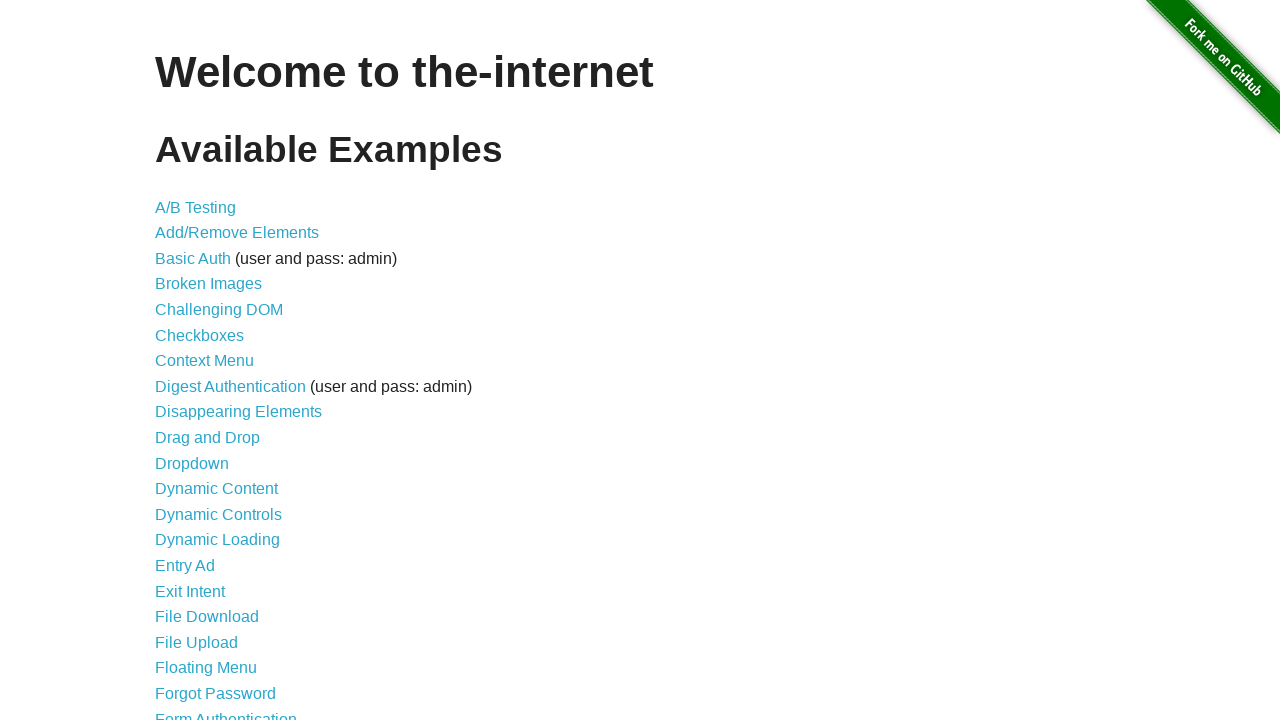

Verified homepage heading is 'Welcome to the-internet'
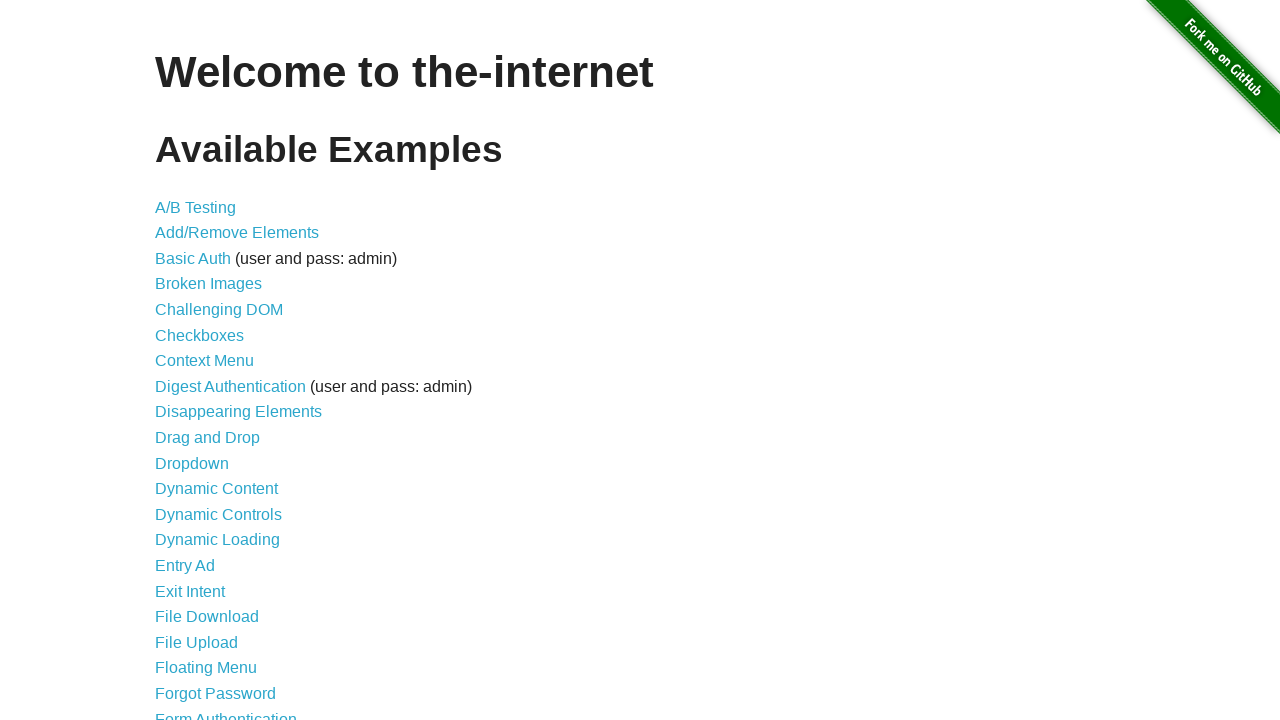

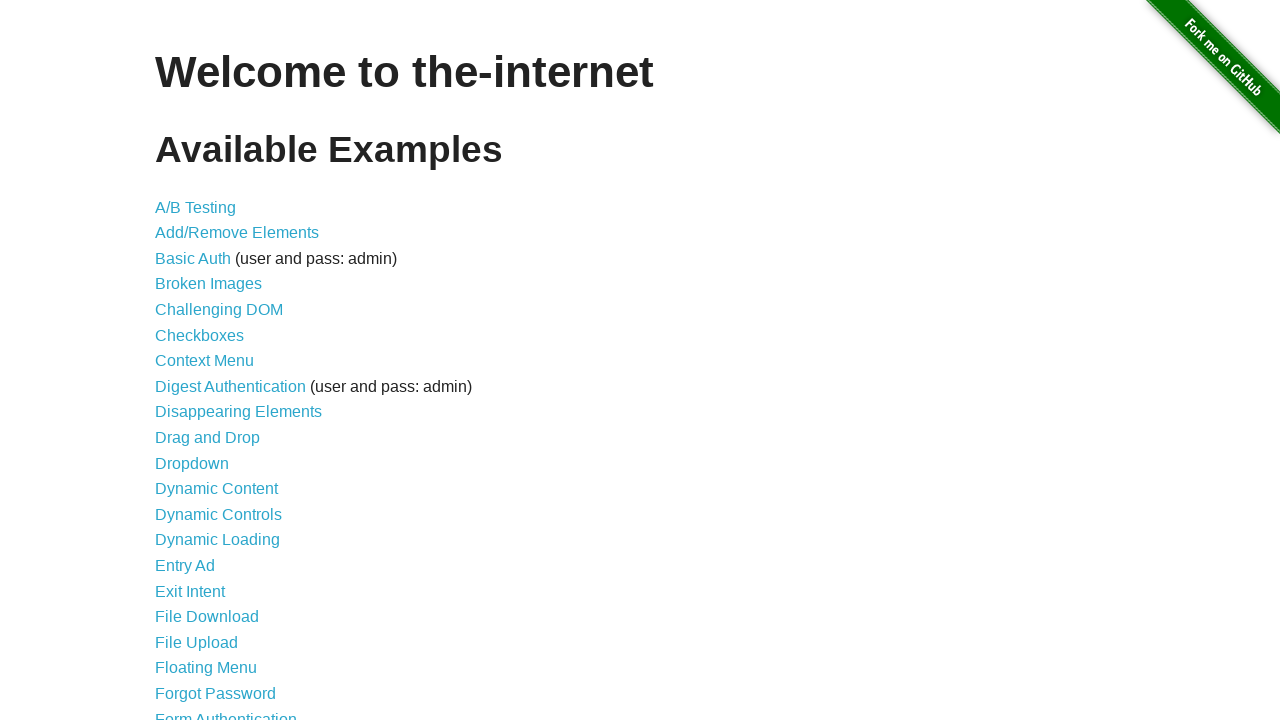